Tests browser window management features including getting/setting window size, getting/setting window position, entering fullscreen mode, and exiting fullscreen using keyboard input.

Starting URL: https://www.mercurytravels.co.in

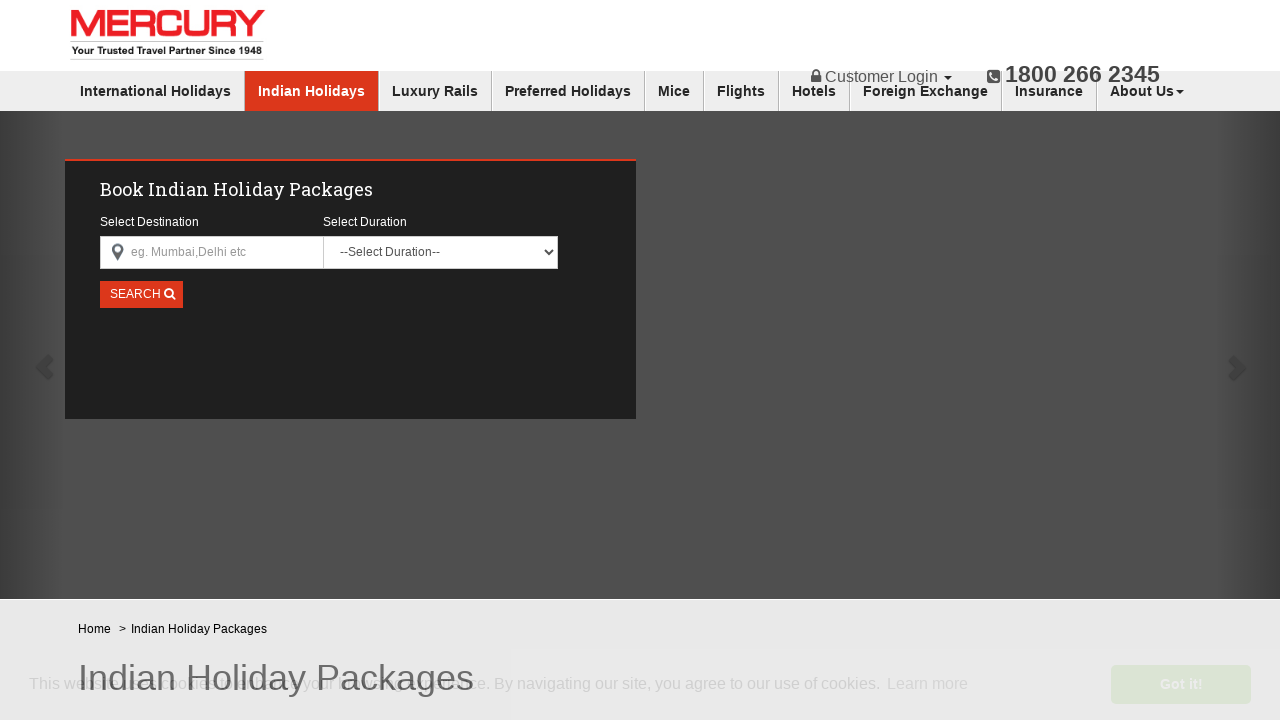

Waited for page to load (domcontentloaded)
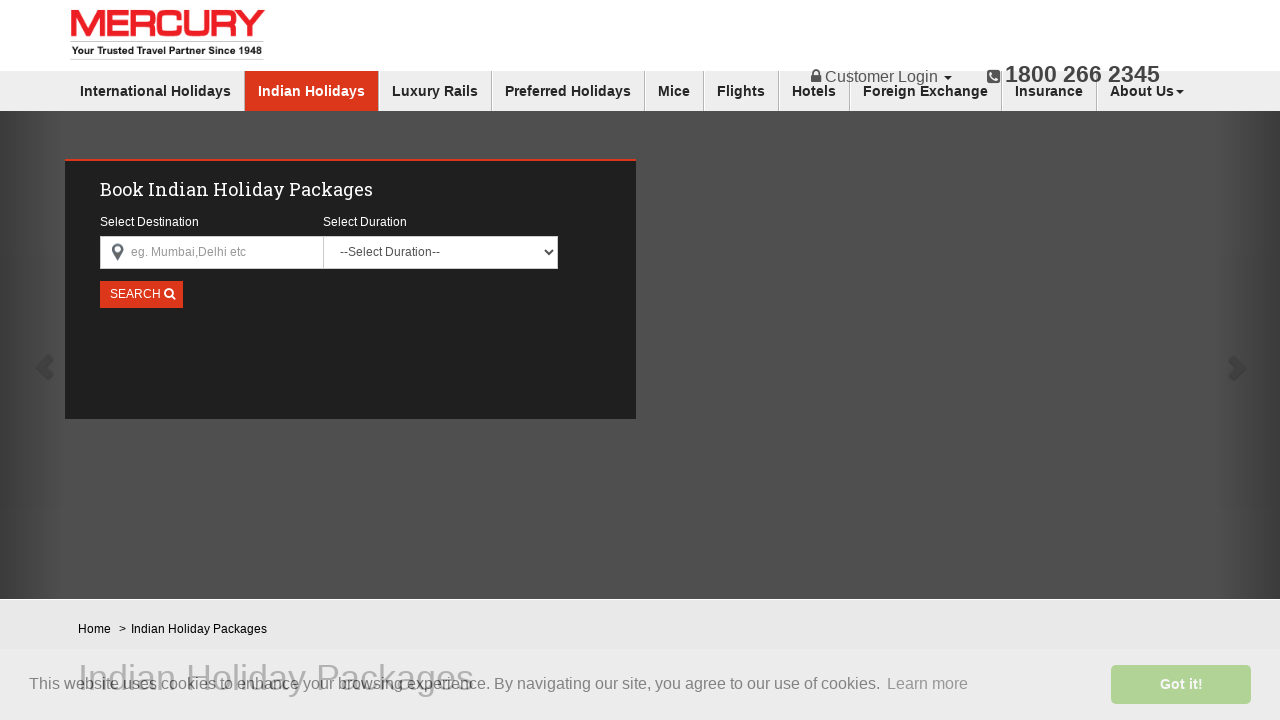

Retrieved current viewport size: 1280 x 720
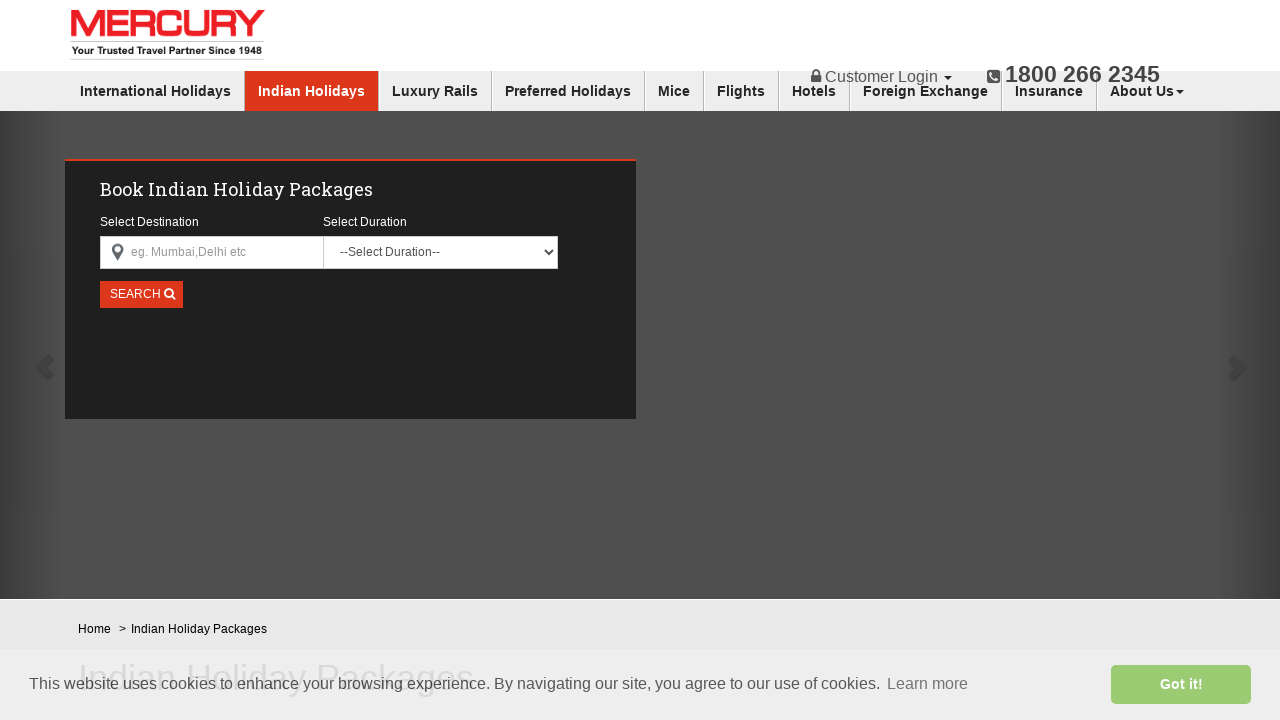

Set viewport size to 1200x1000
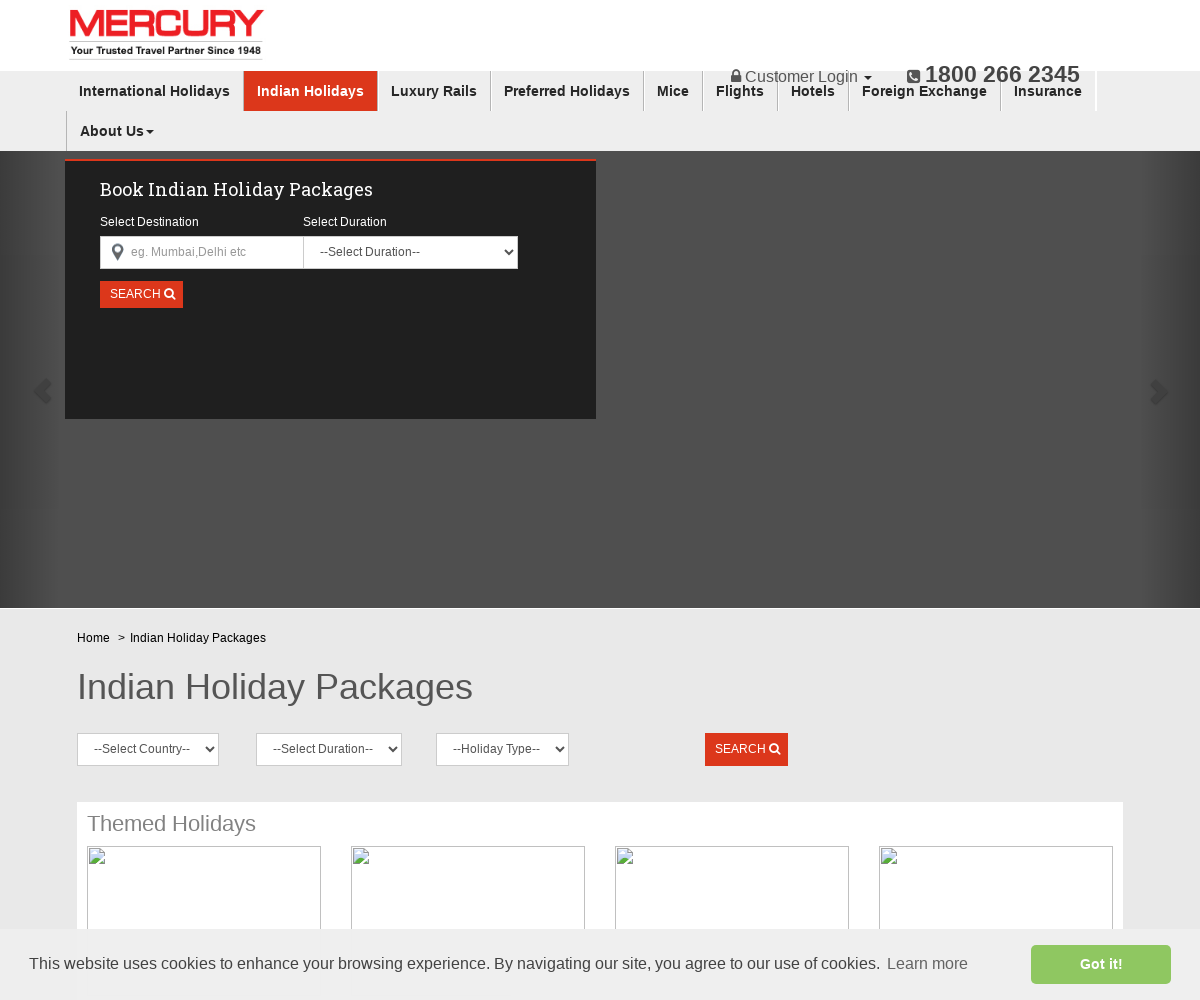

Retrieved updated viewport size: 1200 x 1000
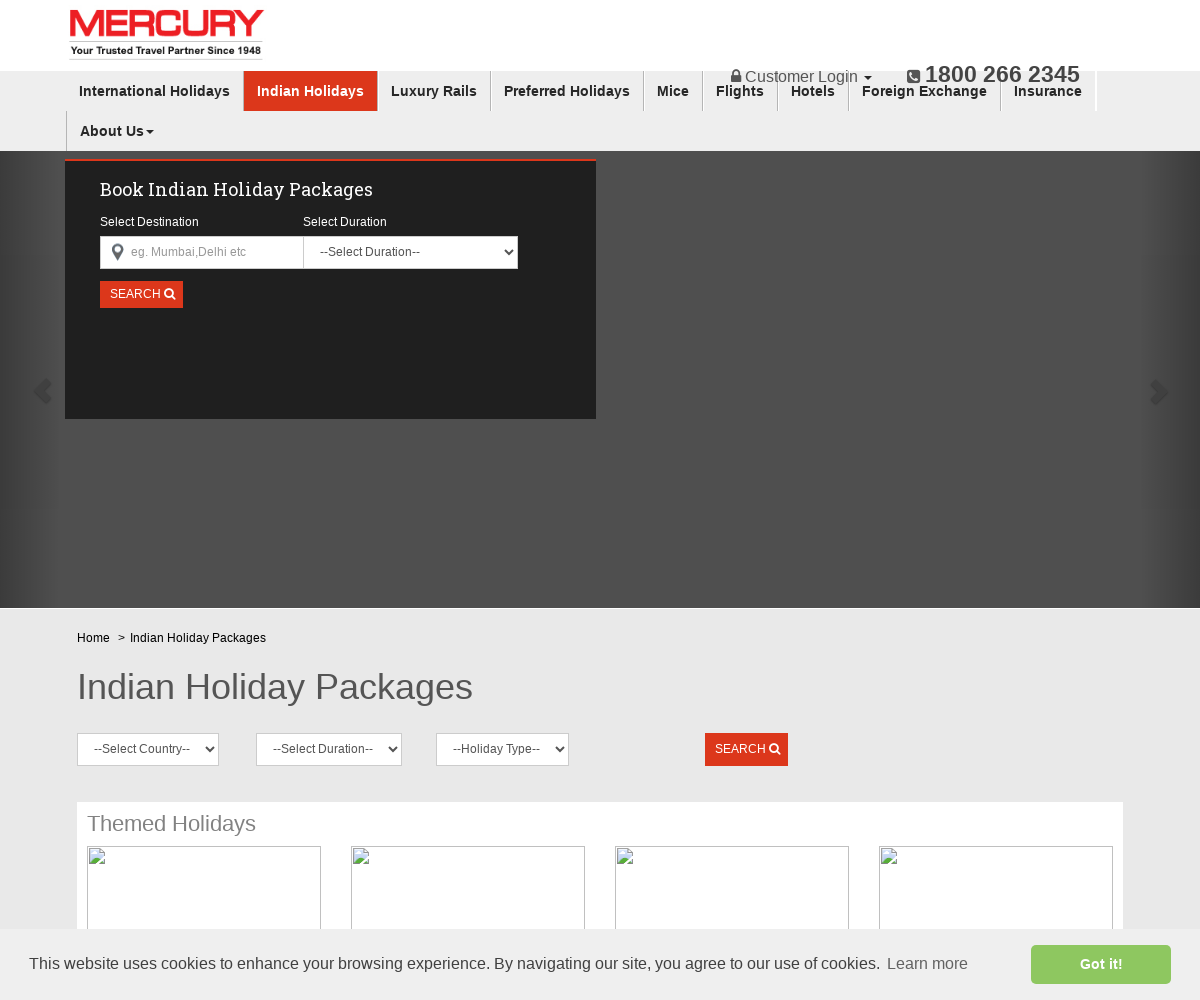

Waited for body element to be visible
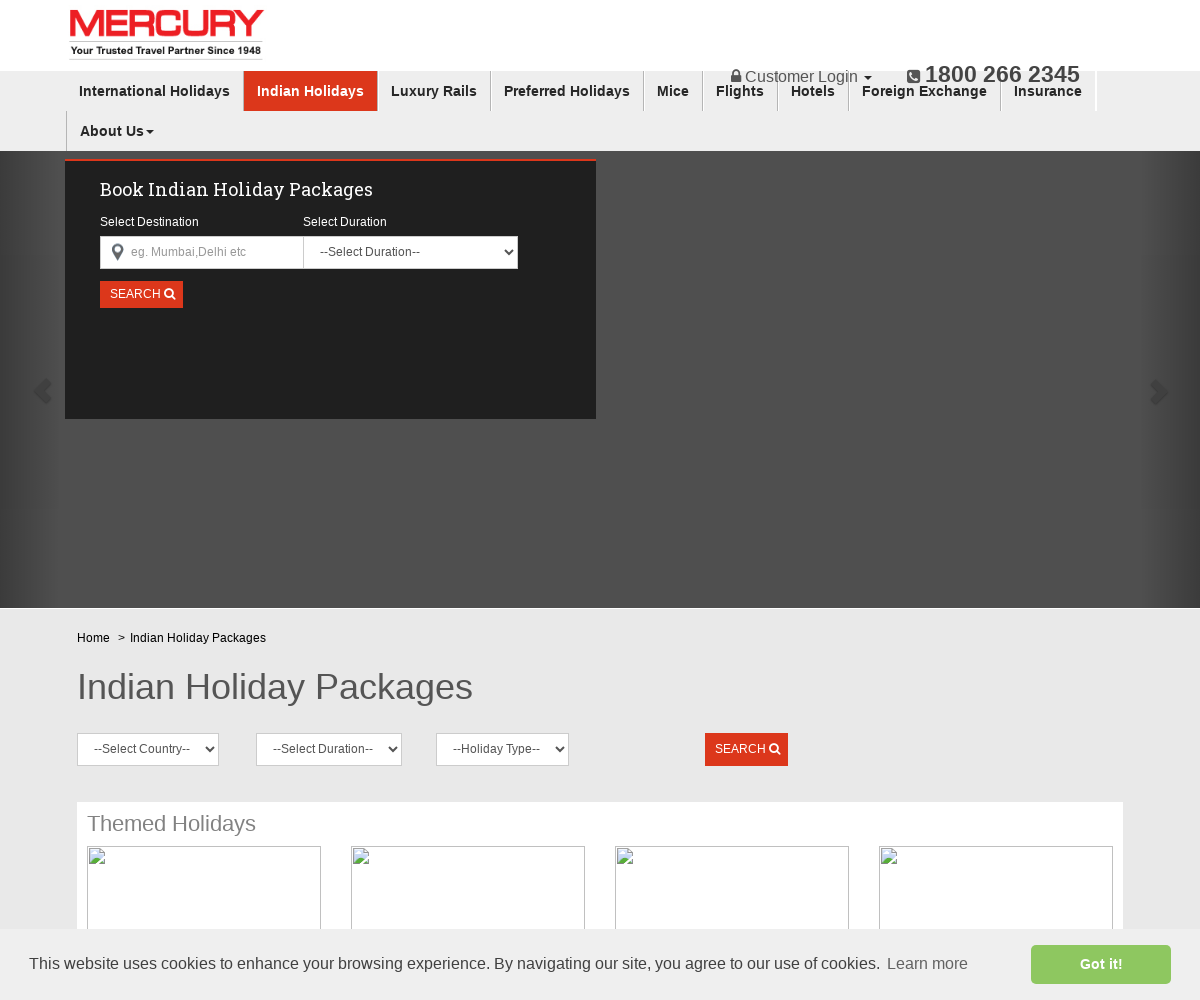

Pressed Escape key to exit fullscreen mode
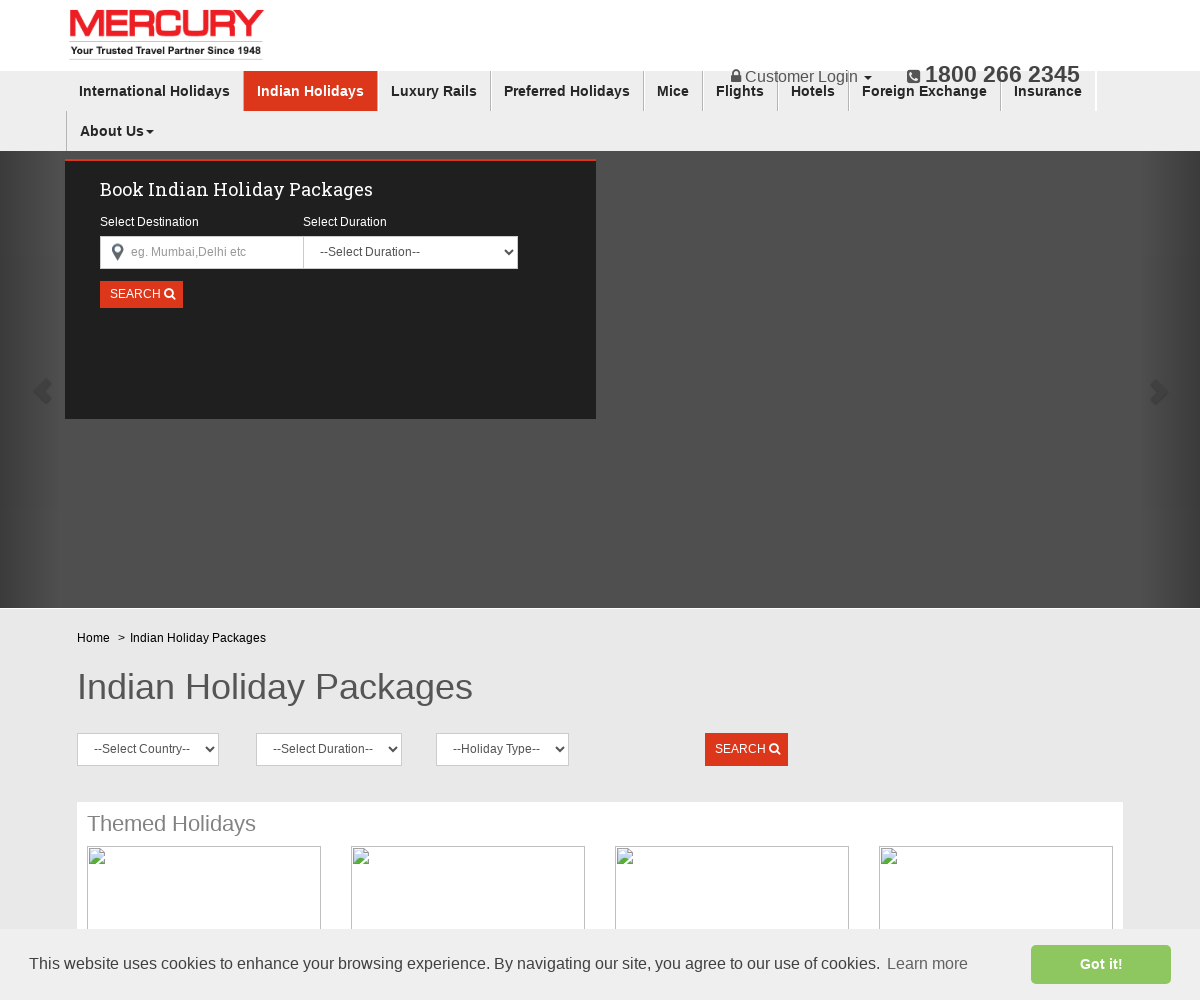

Verified body element remains visible after Escape key press
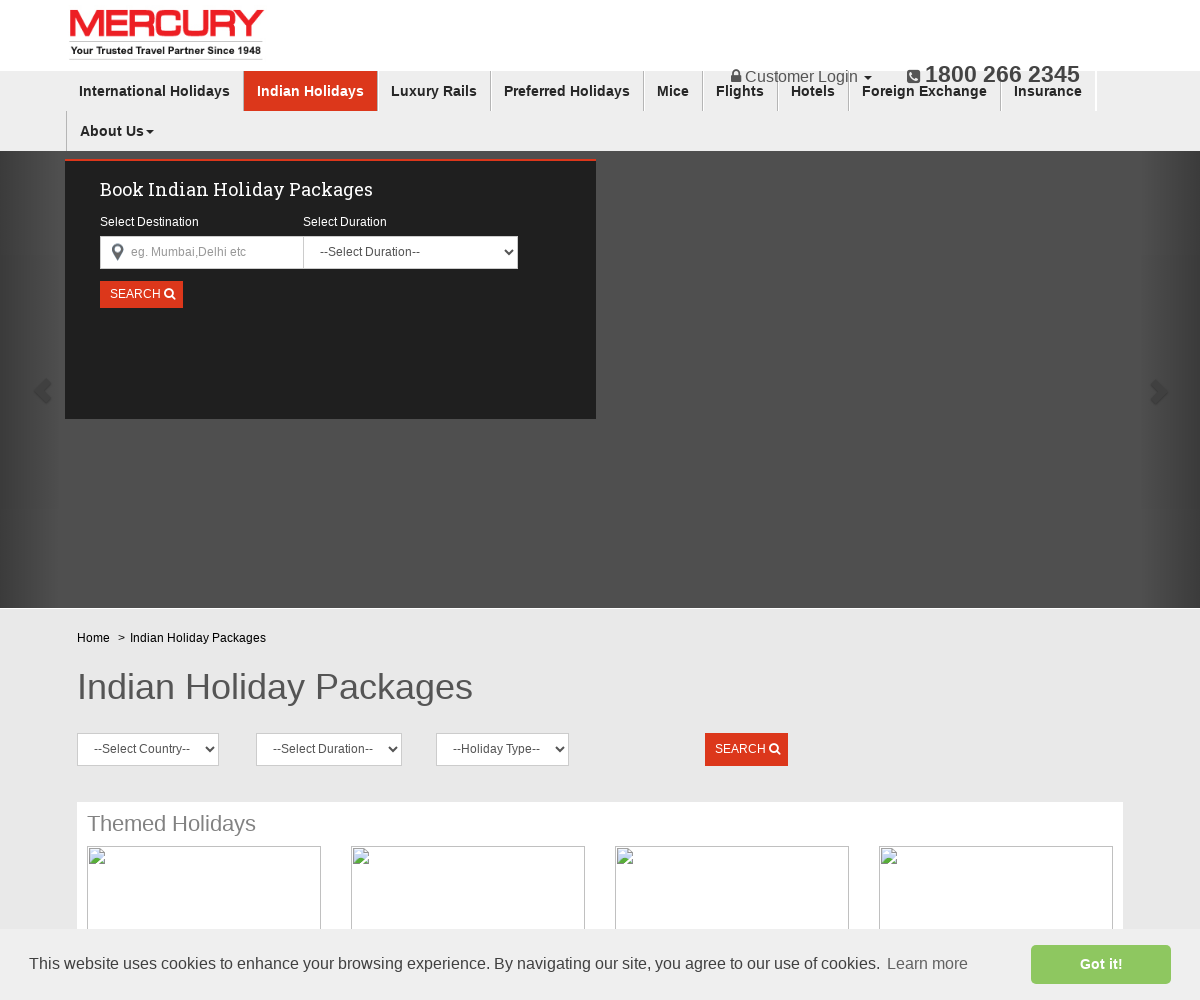

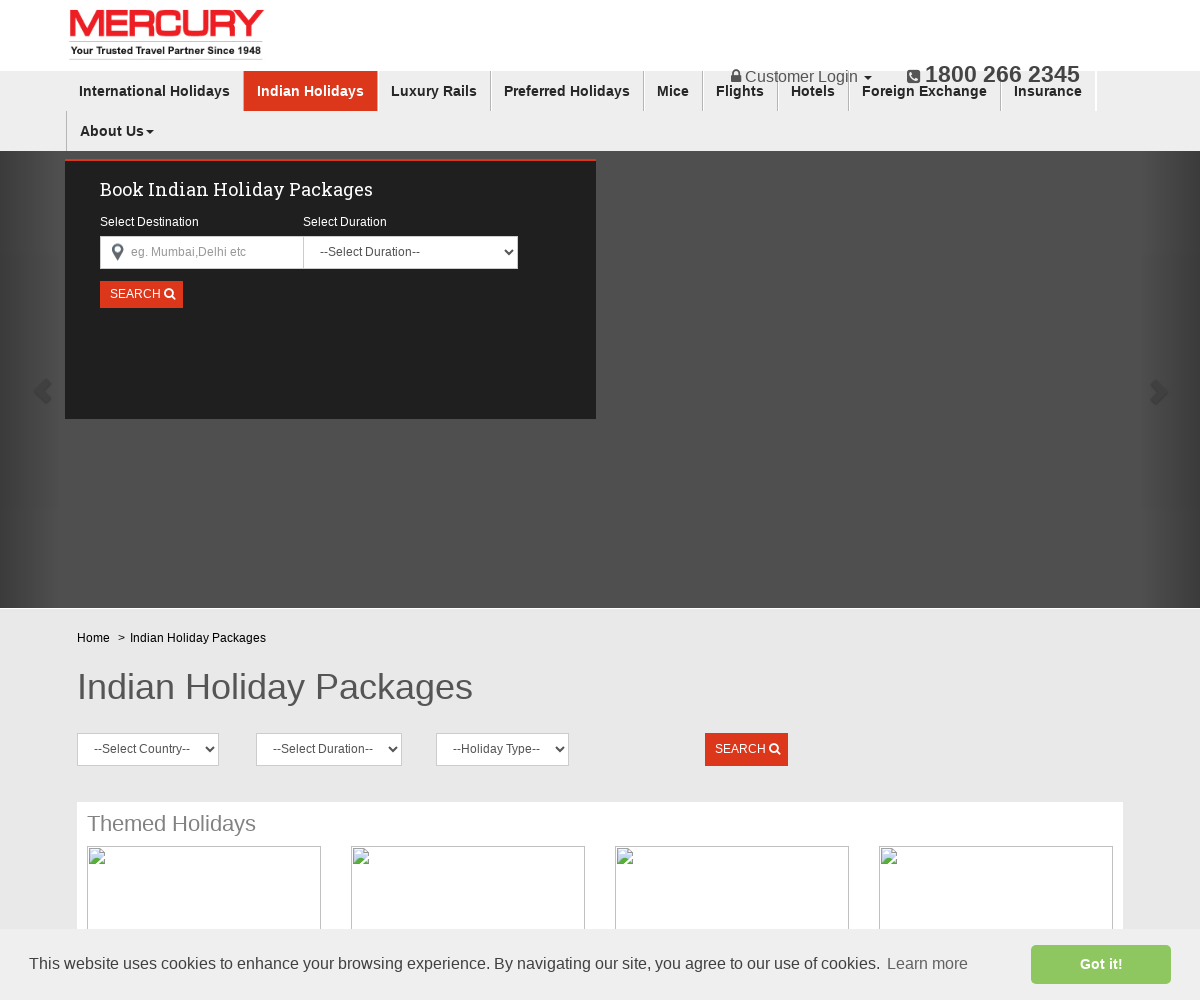